Clicks on Shopping guide link in footer

Starting URL: https://www.oneplus.in/

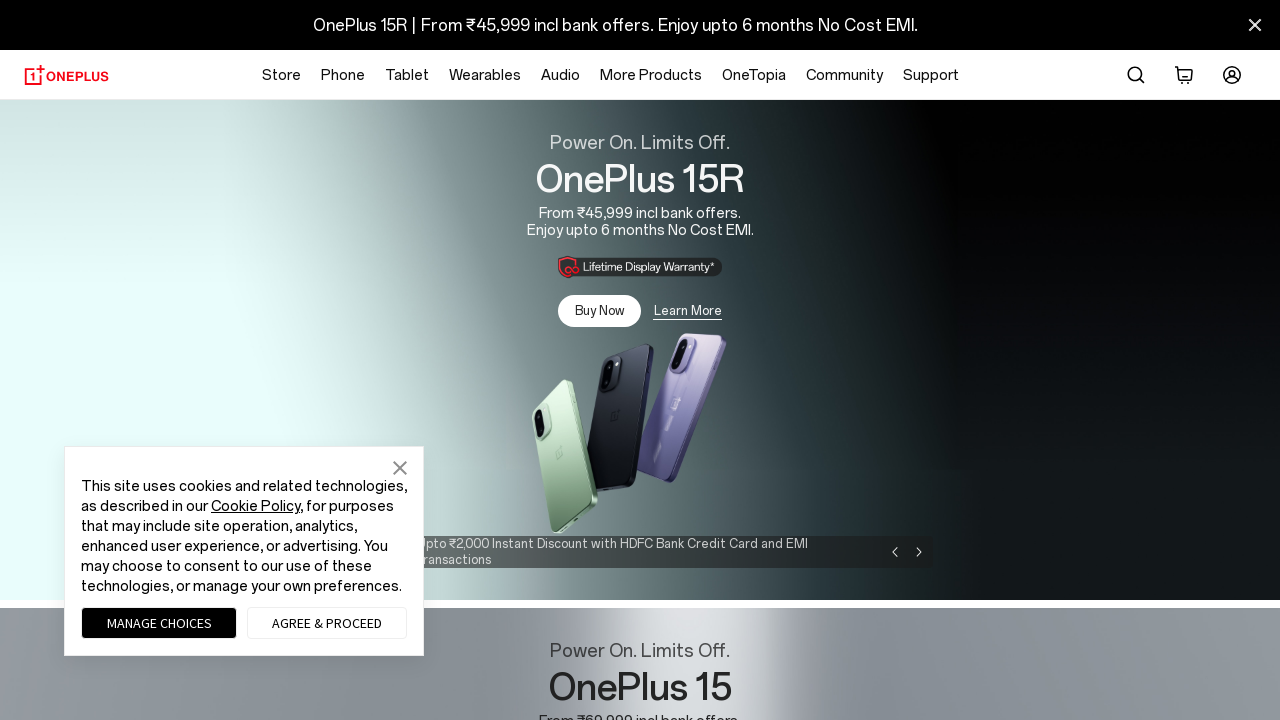

Clicked Shopping guide link in footer at (807, 361) on #footer >> dl:nth-child(4) >> li:nth-child(1) > a
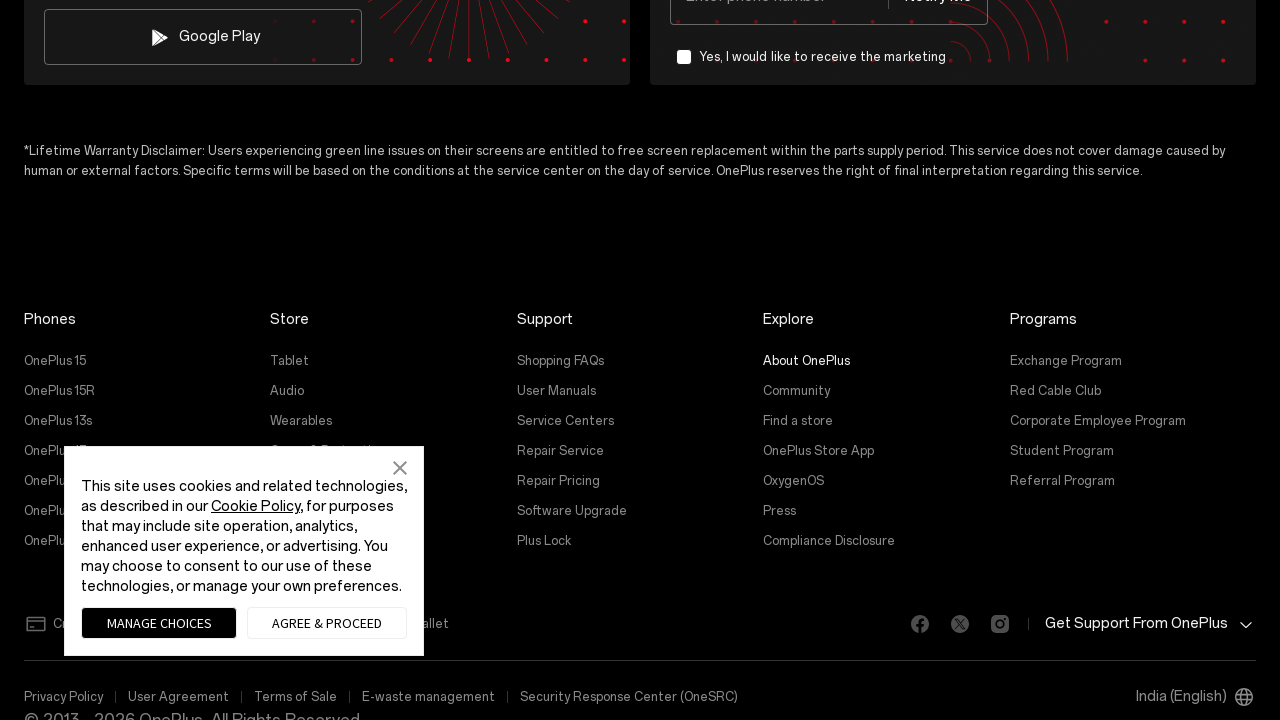

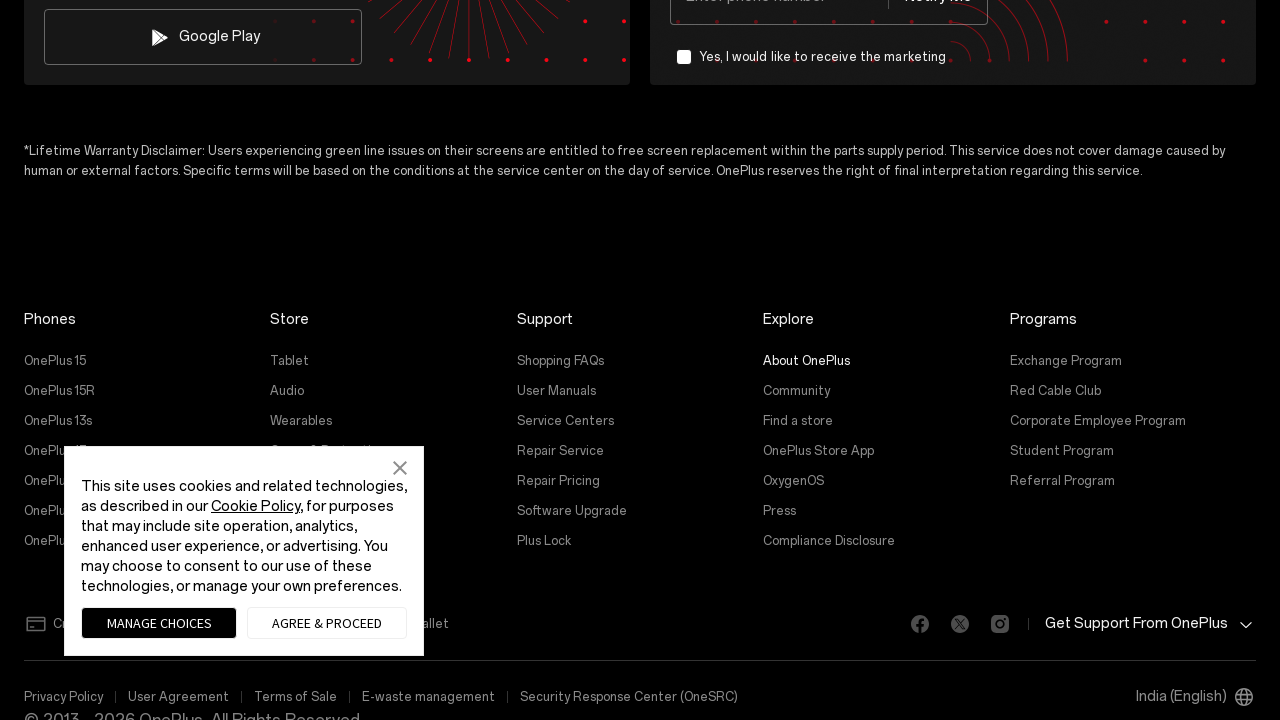